Tests text input functionality on DemoQA website by navigating to the Text Box form and entering text in uppercase using keyboard modifiers

Starting URL: https://demoqa.com

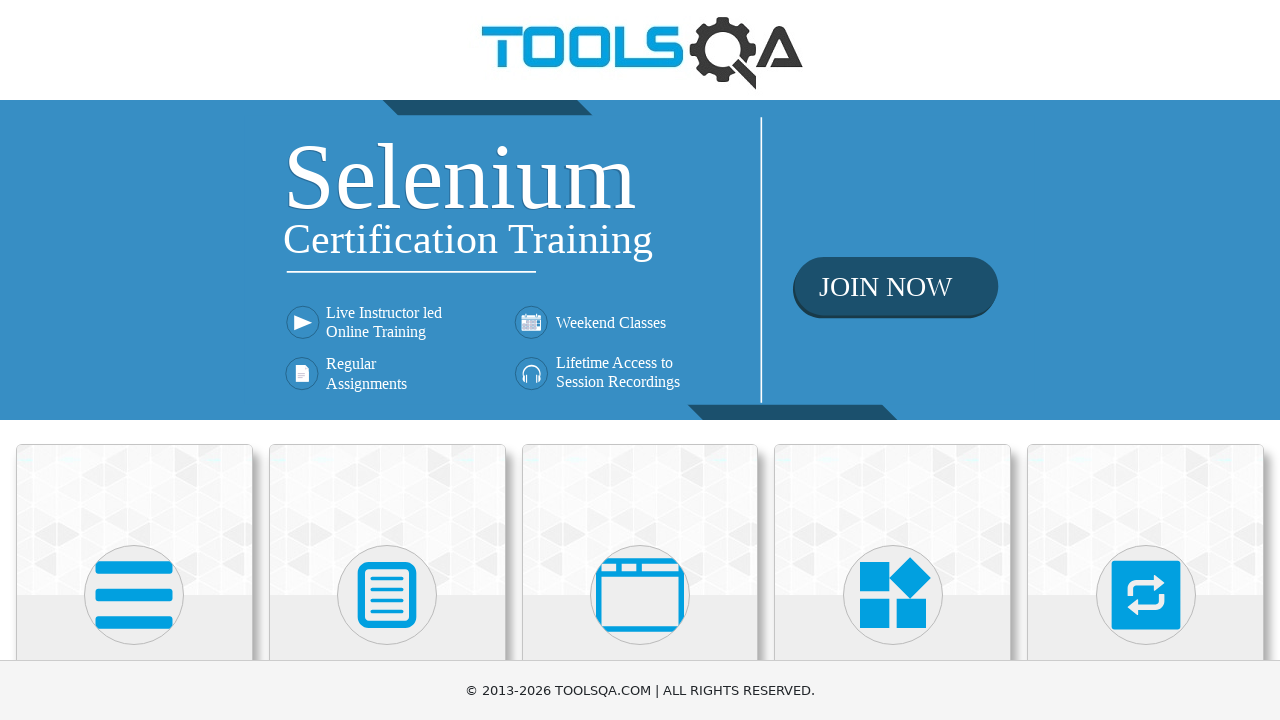

Scrolled down 700px to view Elements section
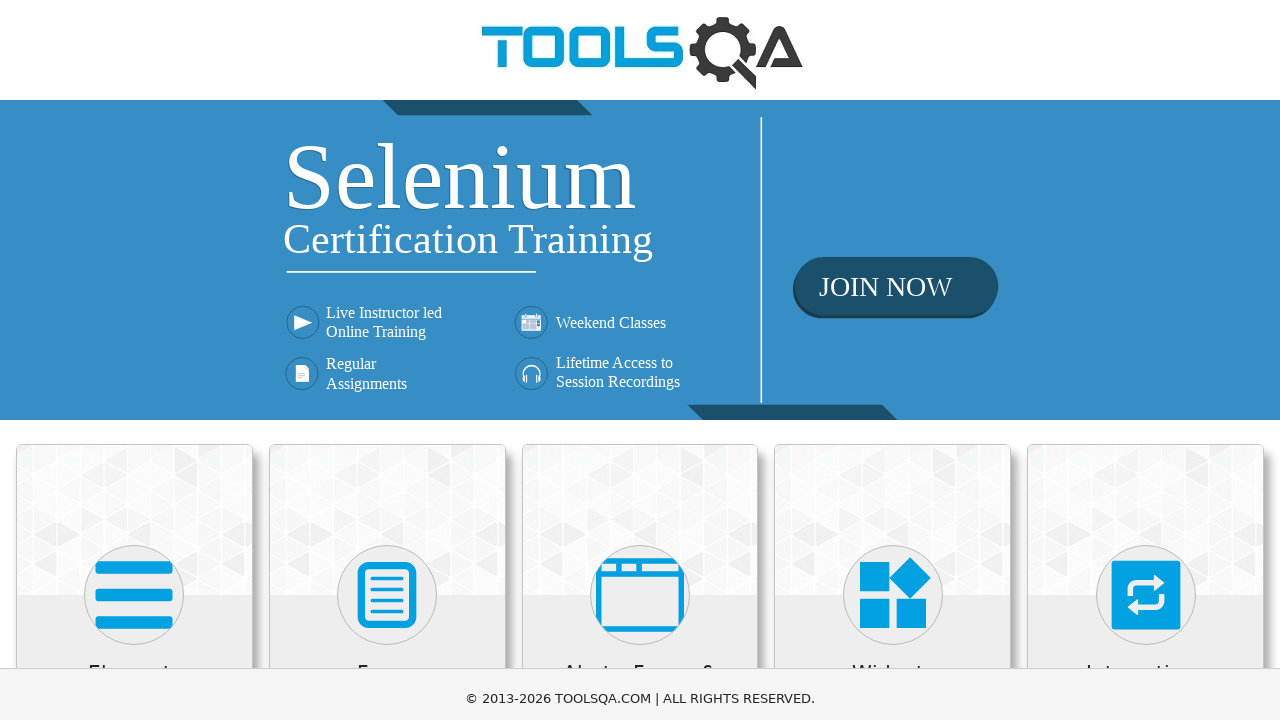

Clicked on Elements section header at (134, 12) on xpath=//h5[text()='Elements']
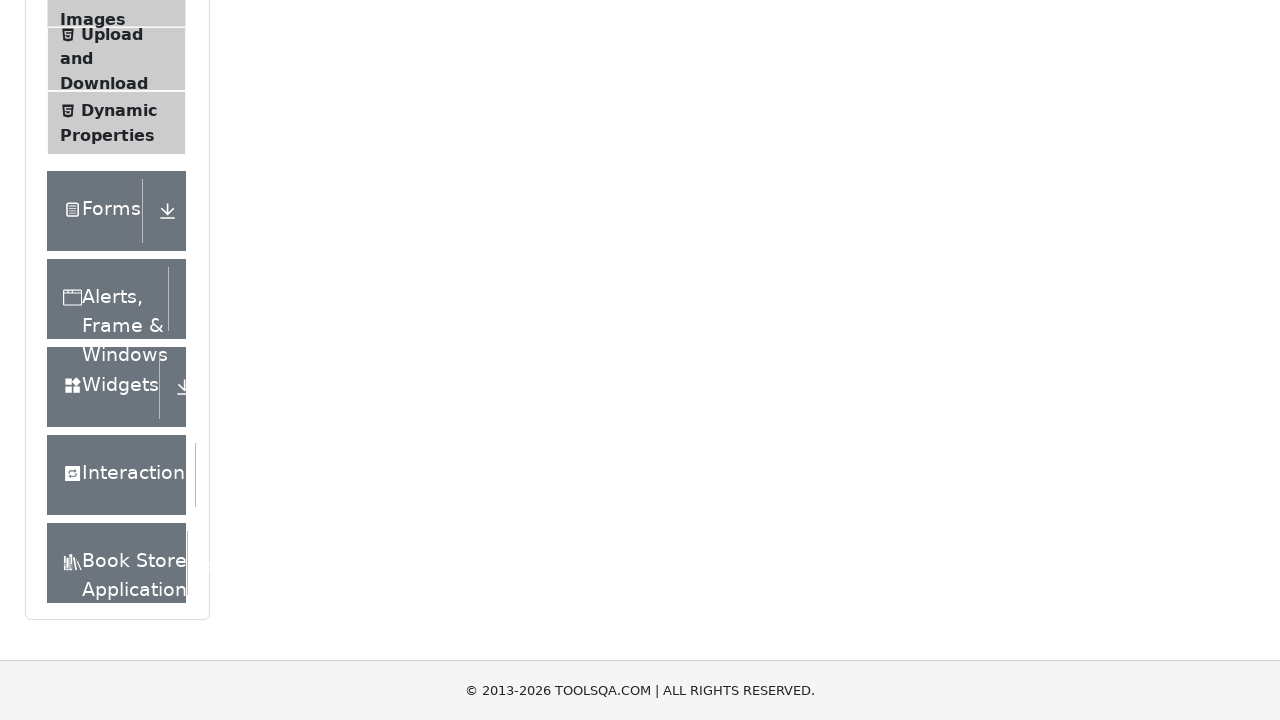

Clicked on Text Box menu item at (119, 261) on xpath=//span[text()='Text Box']
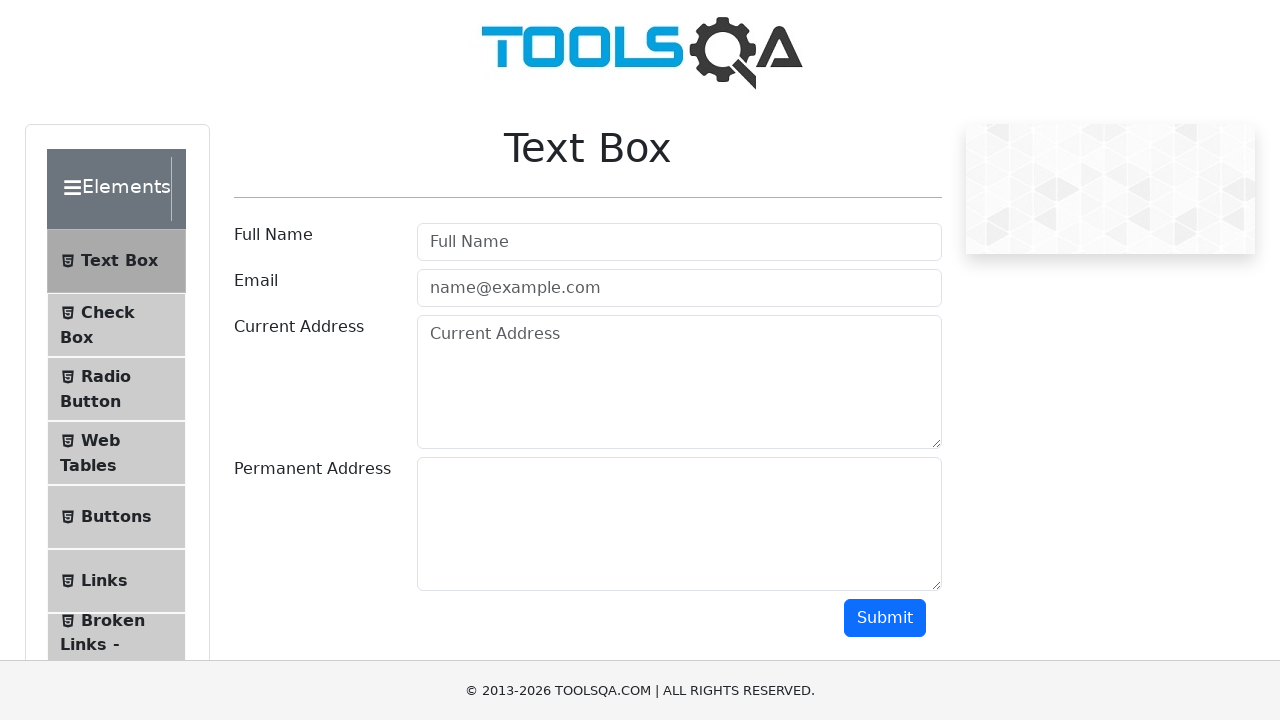

Pressed Shift key down to enable uppercase input
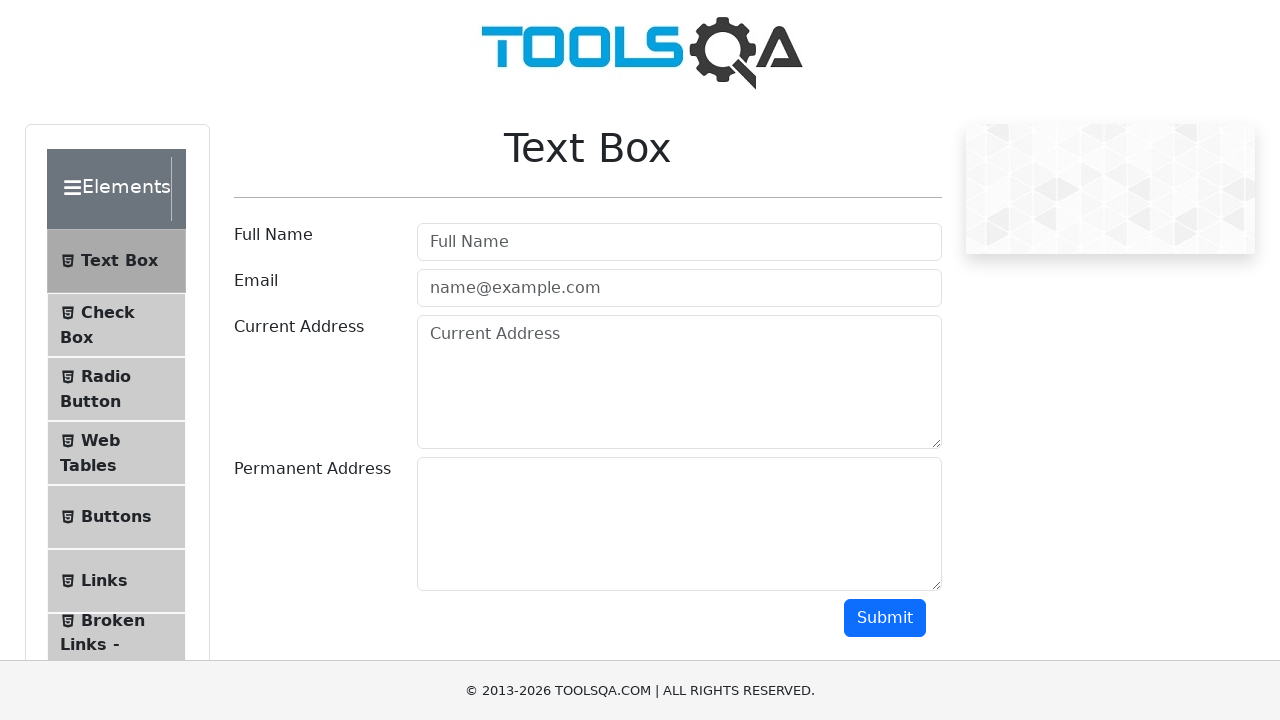

Typed 'Hillary Clinton' in Full Name field with Shift held on #userName
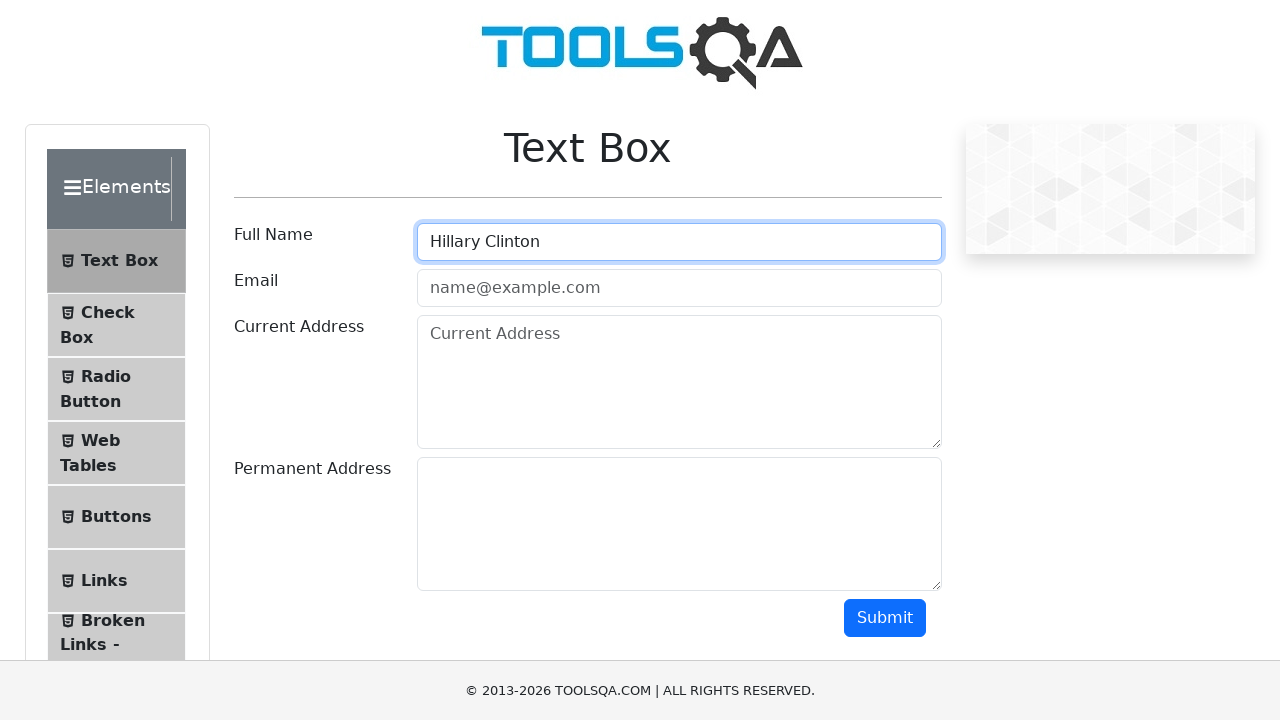

Released Shift key
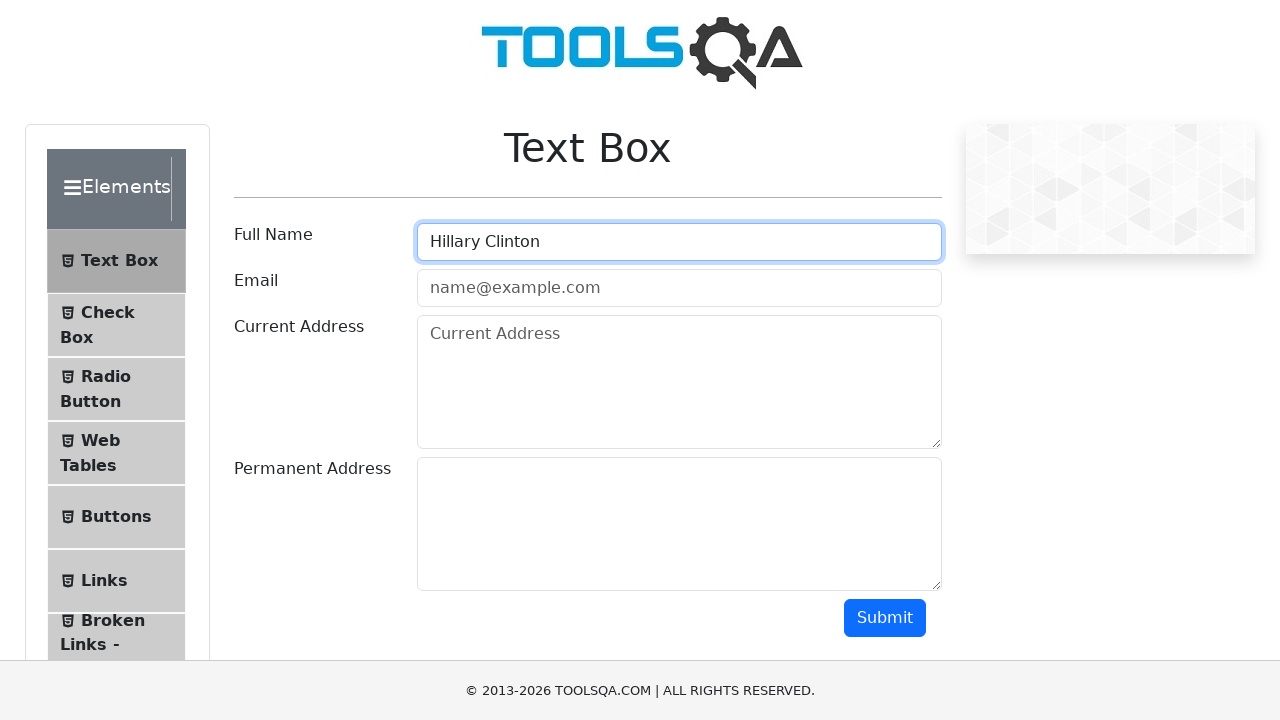

Pressed Shift key down for Current Address field input
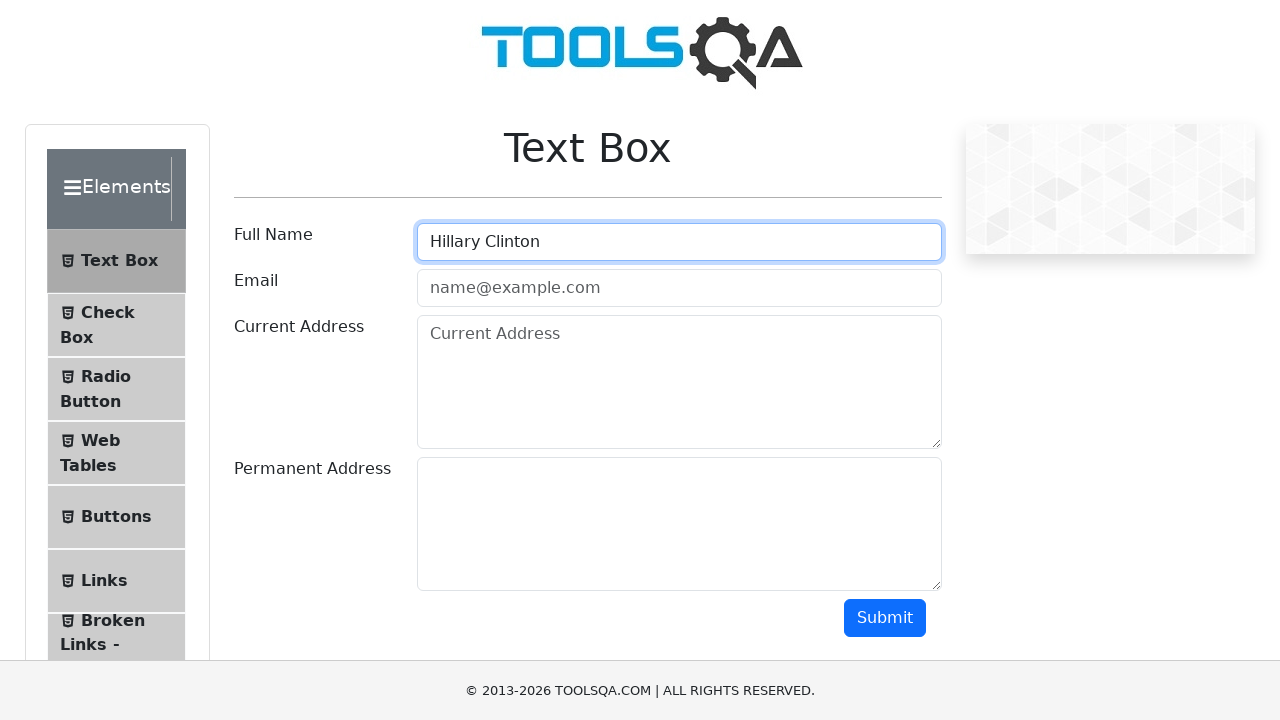

Typed 'This is my current address' with newline in Current Address field on #currentAddress
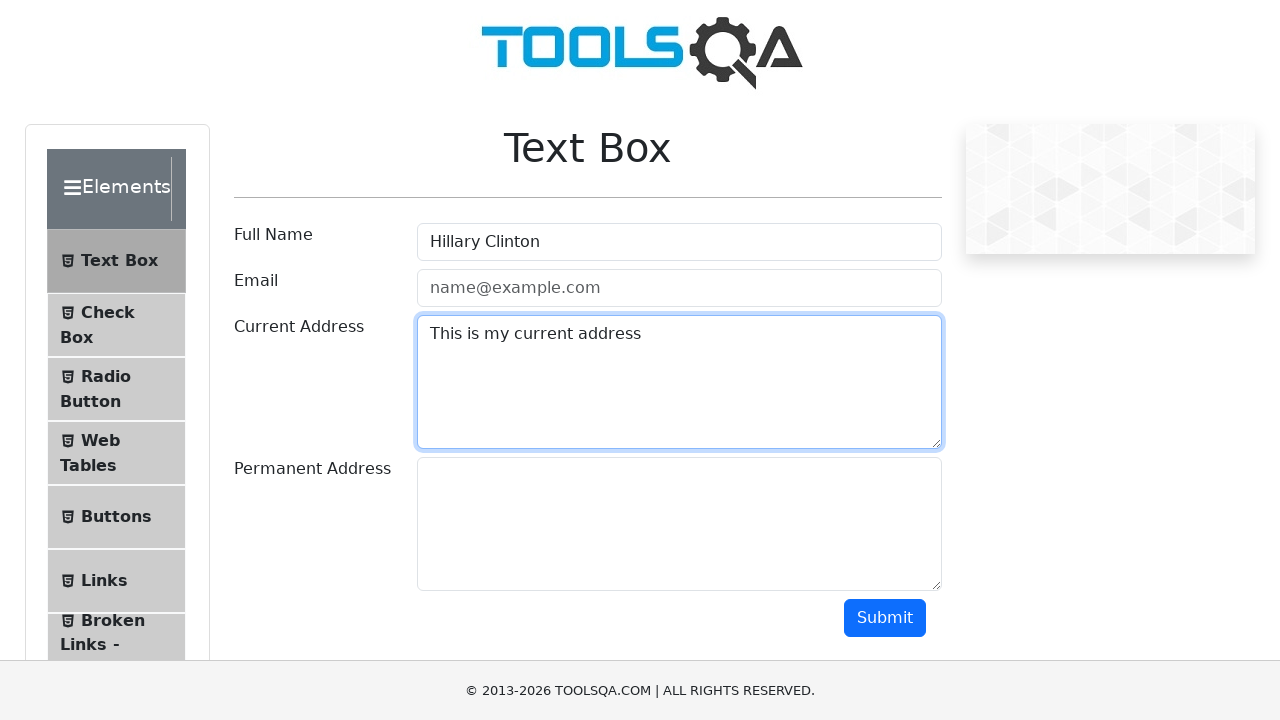

Released Shift key after first line of address
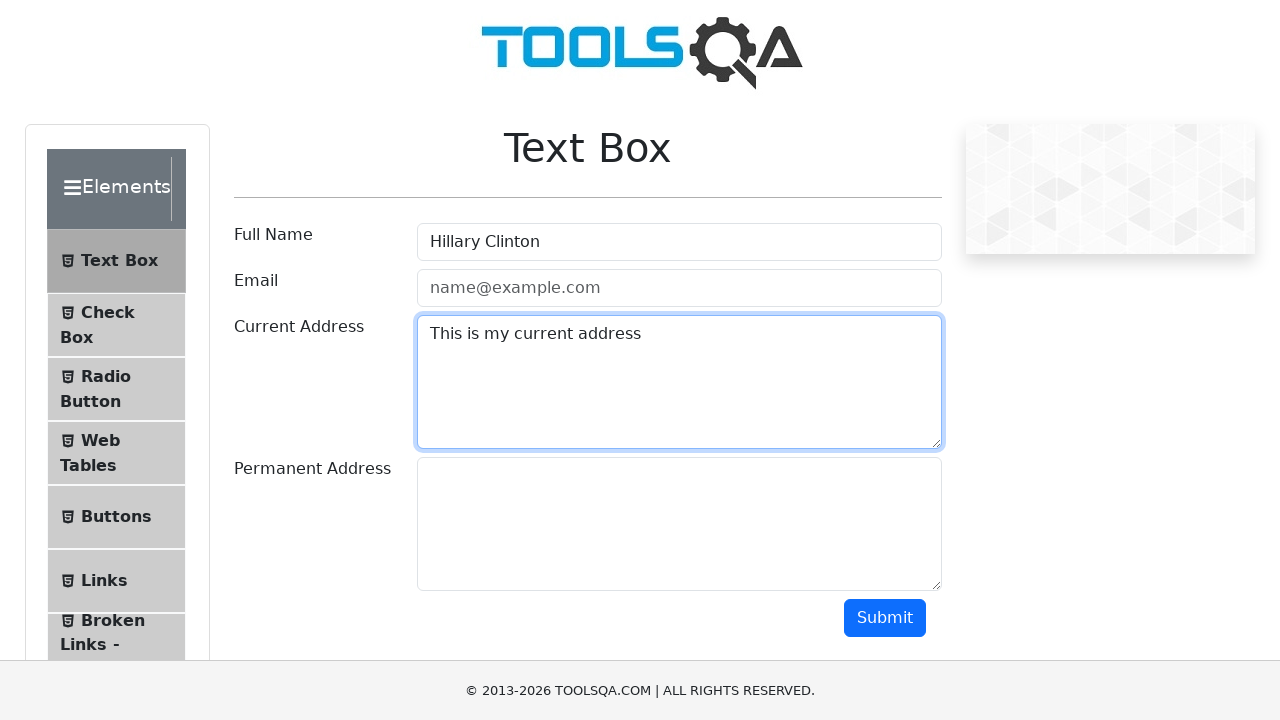

Typed second line 'Brendan court Troy New York' in Current Address field on #currentAddress
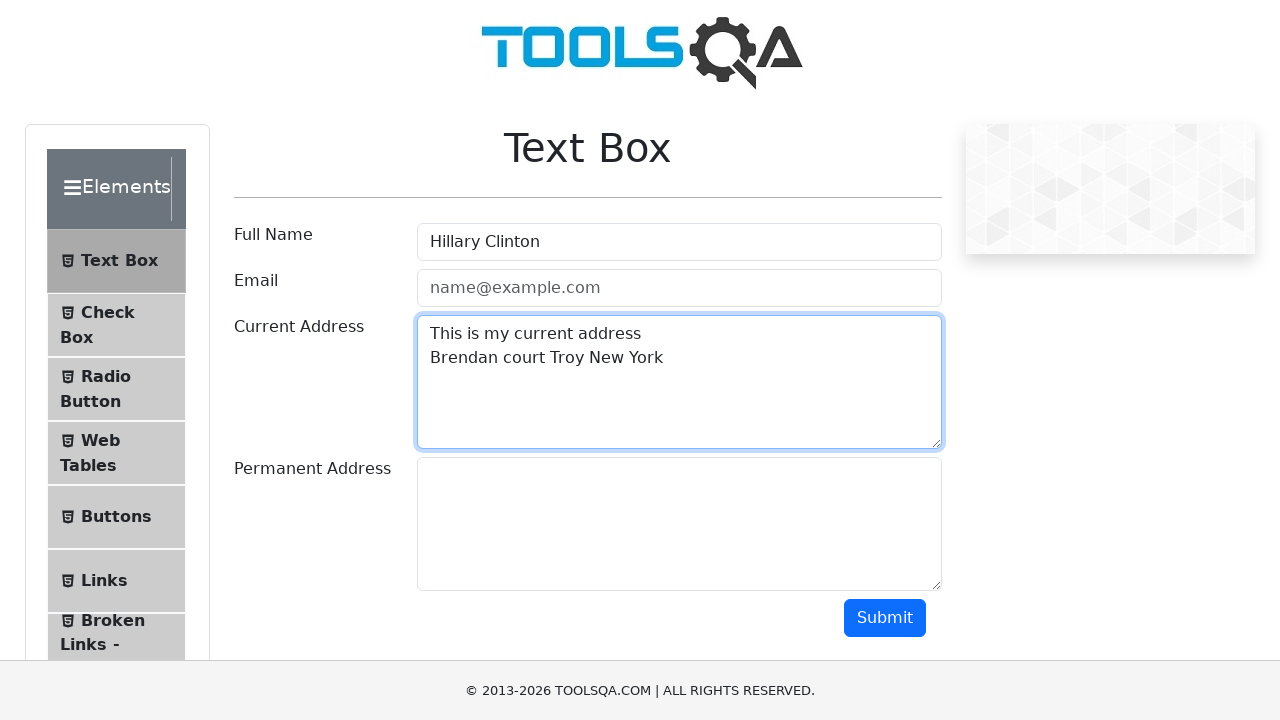

Double-clicked on Current Address field text at (679, 382) on #currentAddress
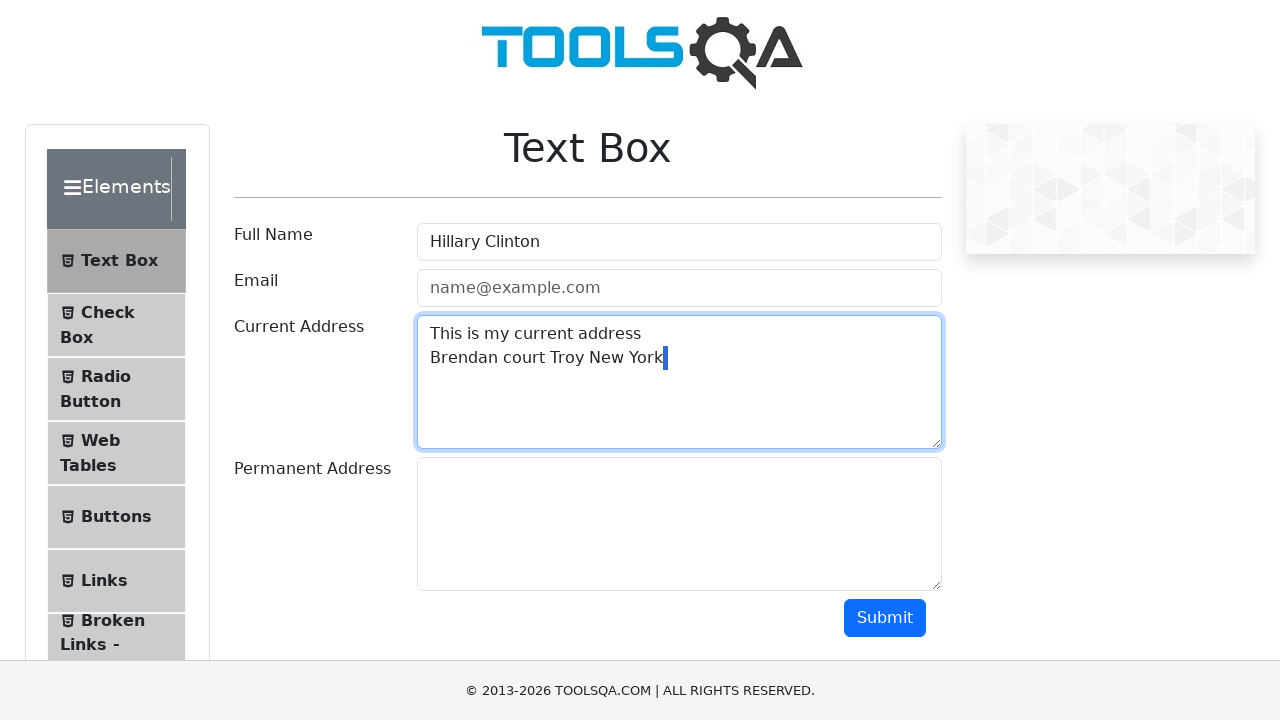

Right-clicked on Current Address field to open context menu at (679, 382) on #currentAddress
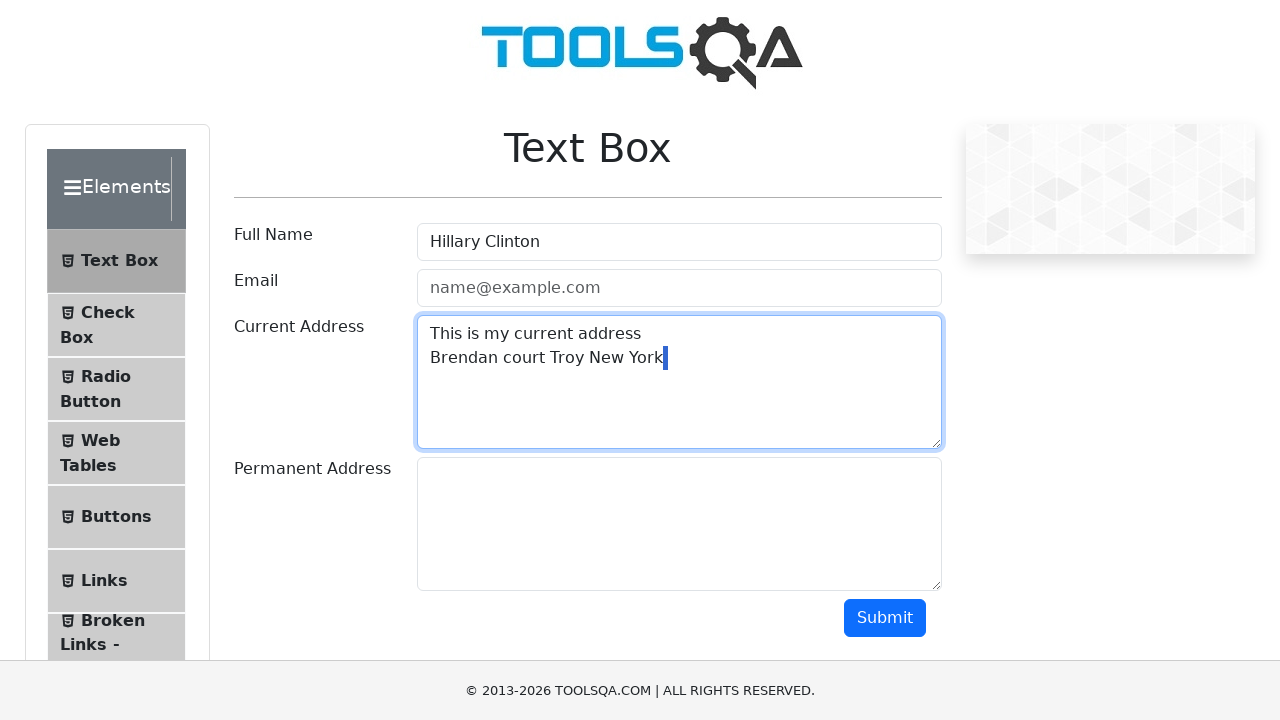

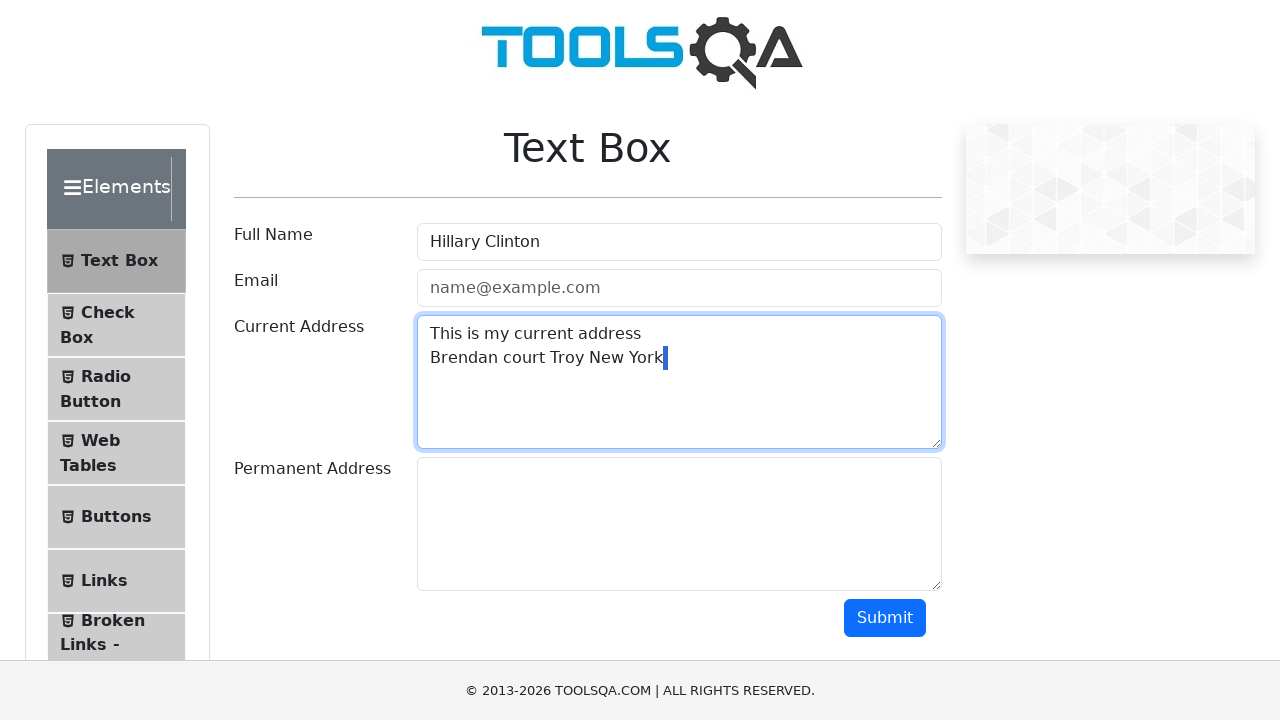